Tests checkbox functionality by checking if checkboxes are selected and clicking them if they are not

Starting URL: http://the-internet.herokuapp.com/checkboxes

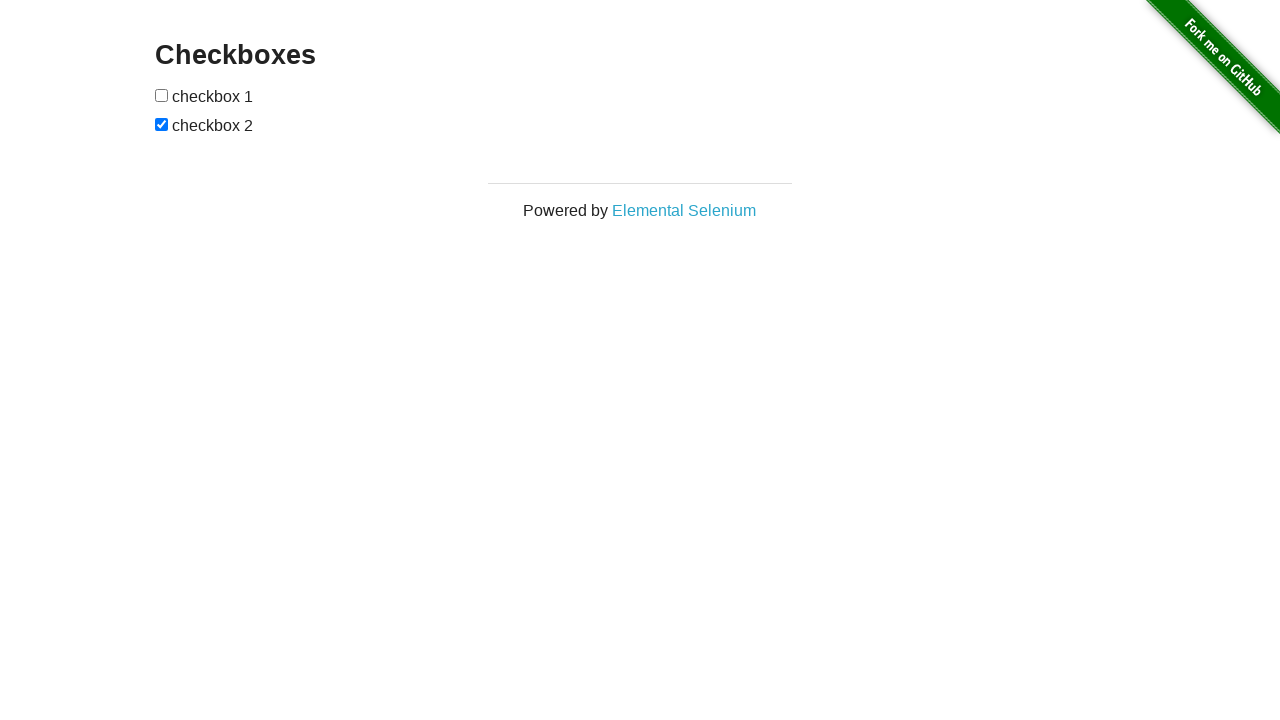

Located first checkbox element
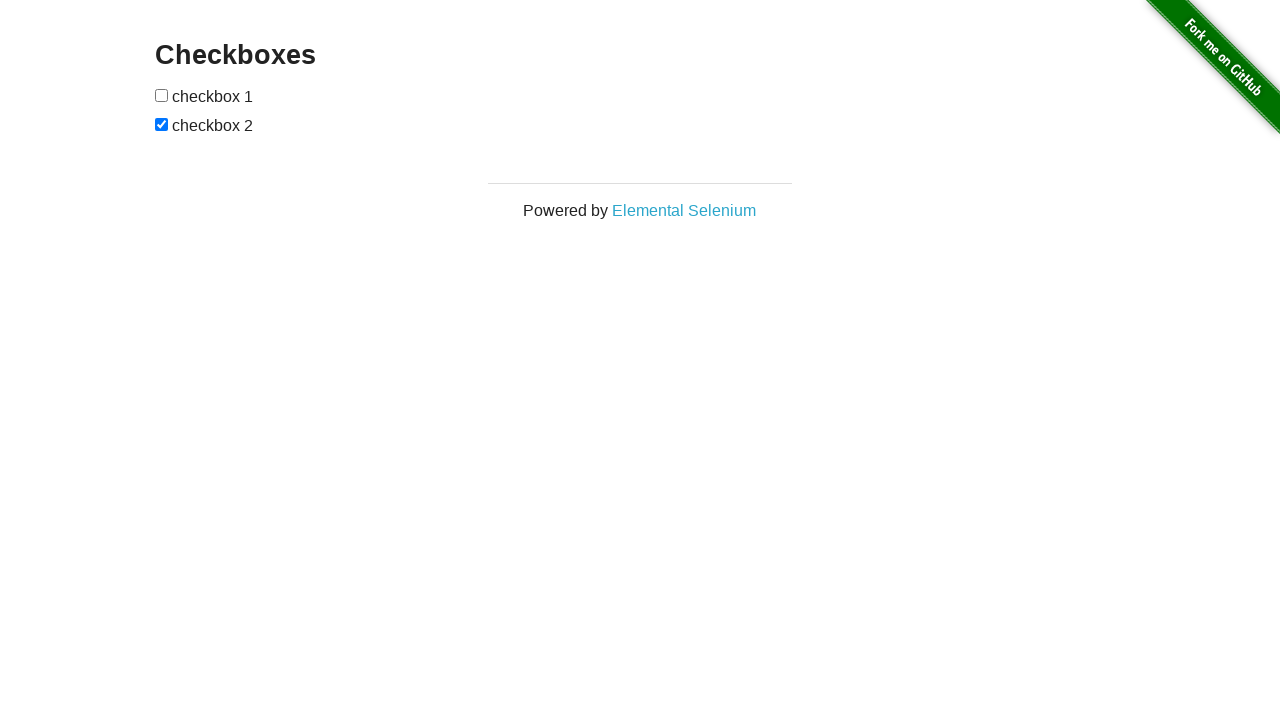

Verified first checkbox is not checked
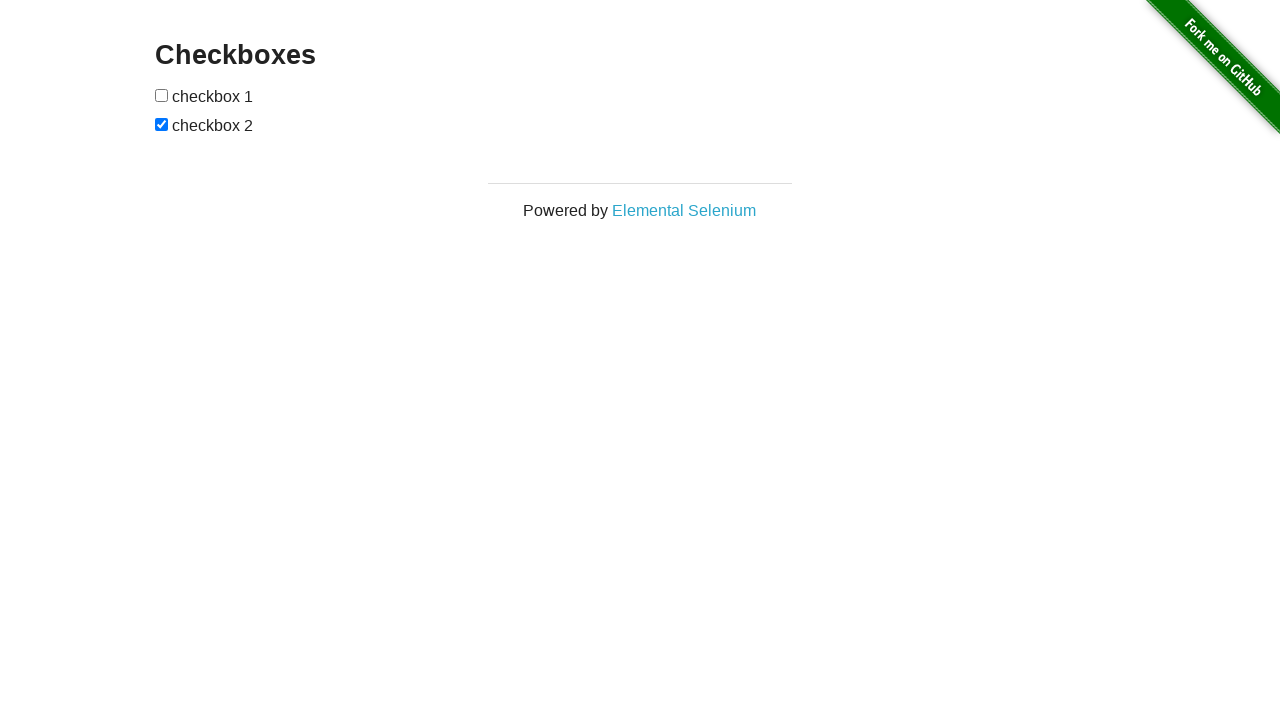

Clicked first checkbox to select it at (162, 95) on xpath=//*[@id='checkboxes']/input[1]
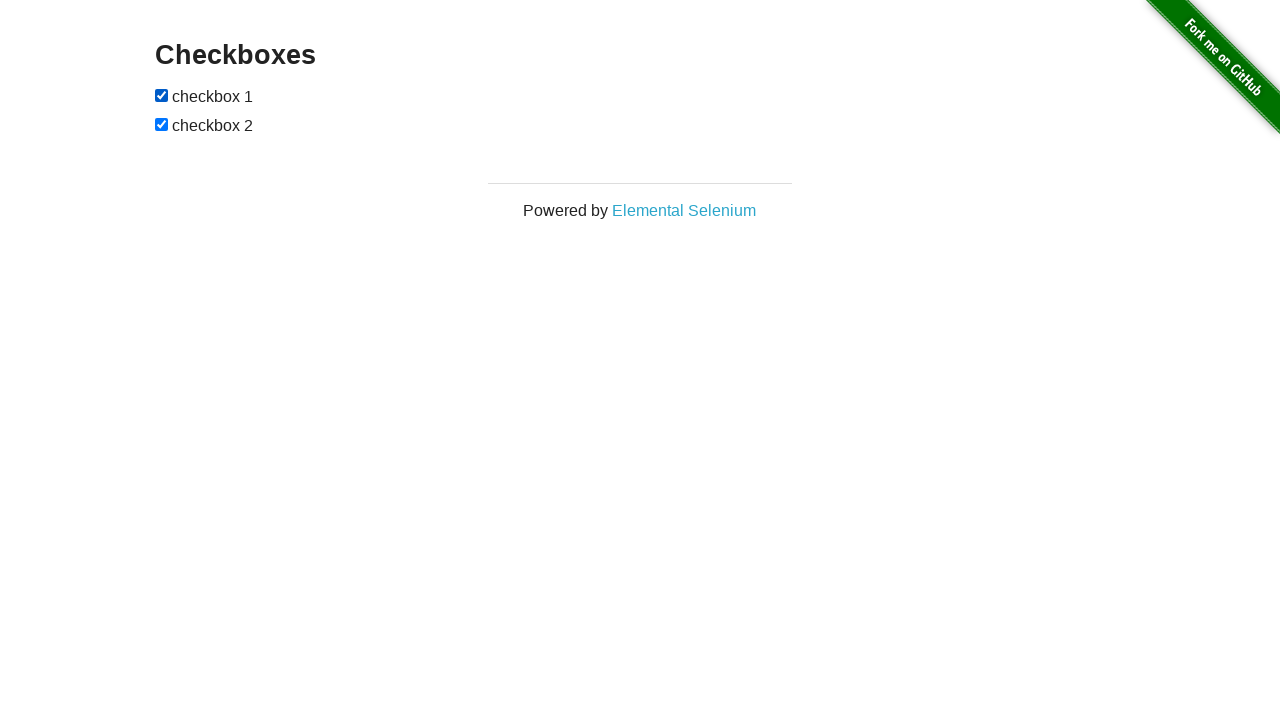

Located second checkbox element
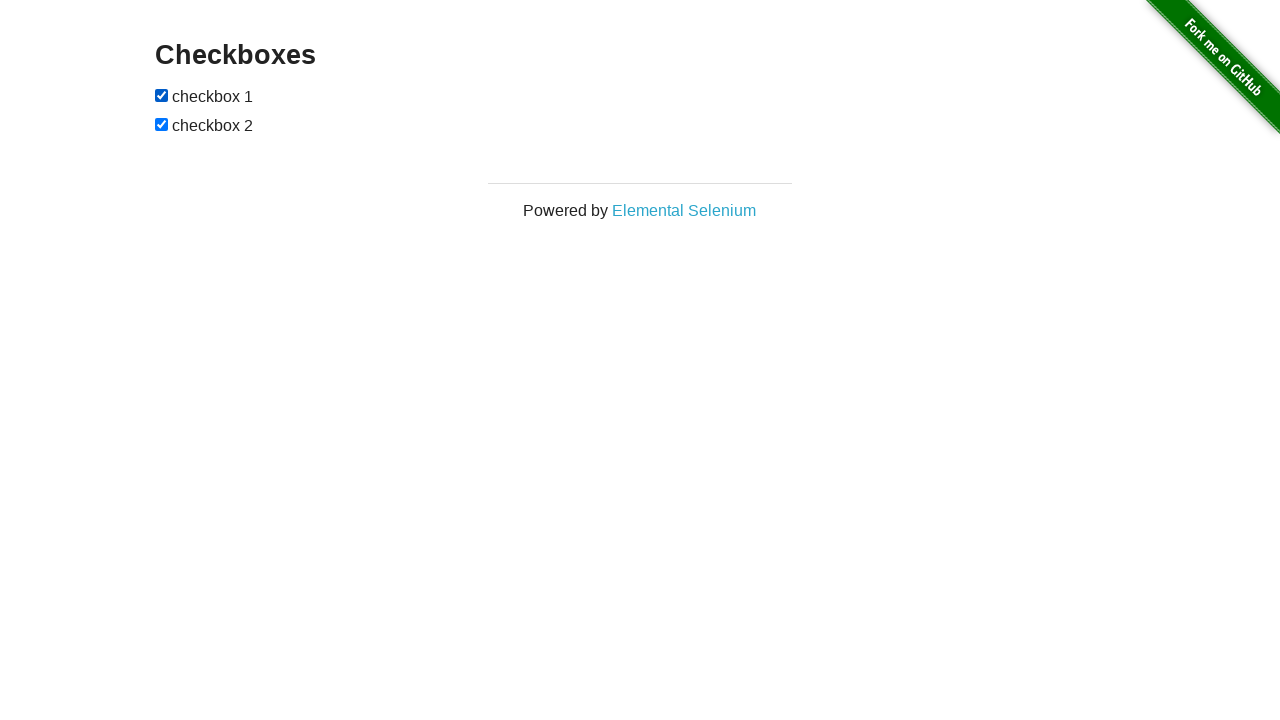

Second checkbox is already checked
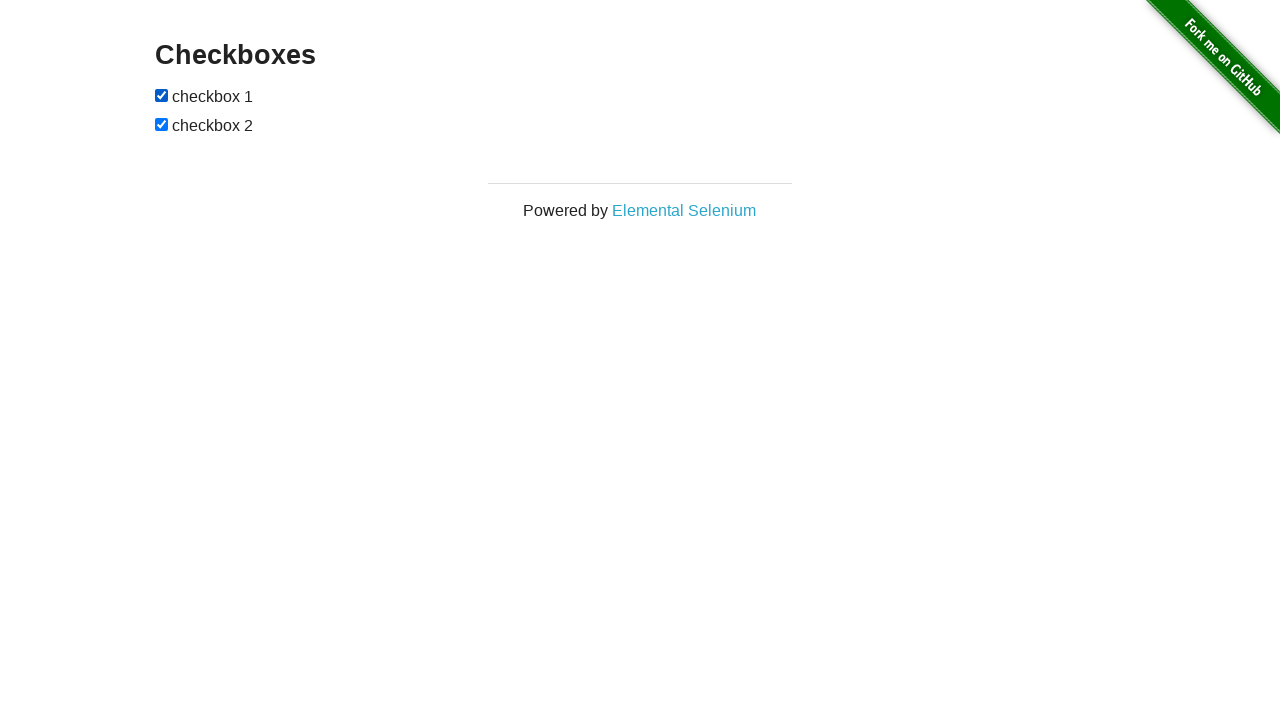

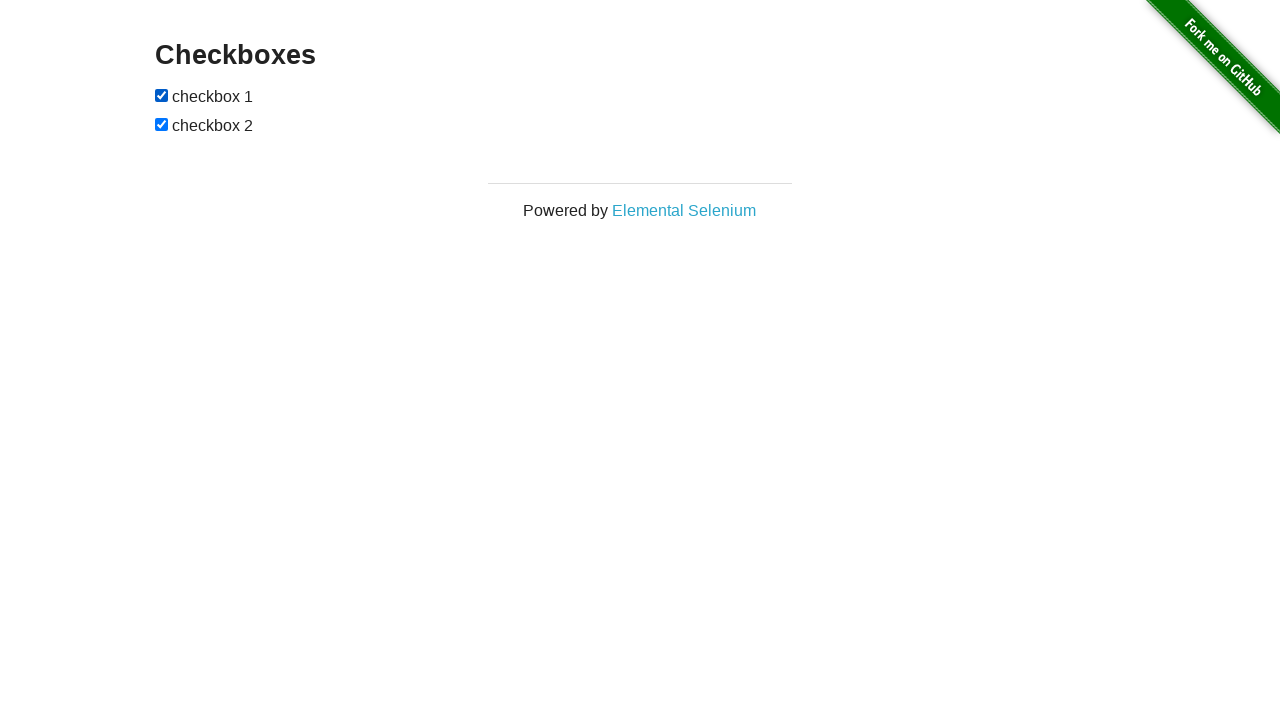